Tests that a todo item is removed when edited to an empty string

Starting URL: https://demo.playwright.dev/todomvc

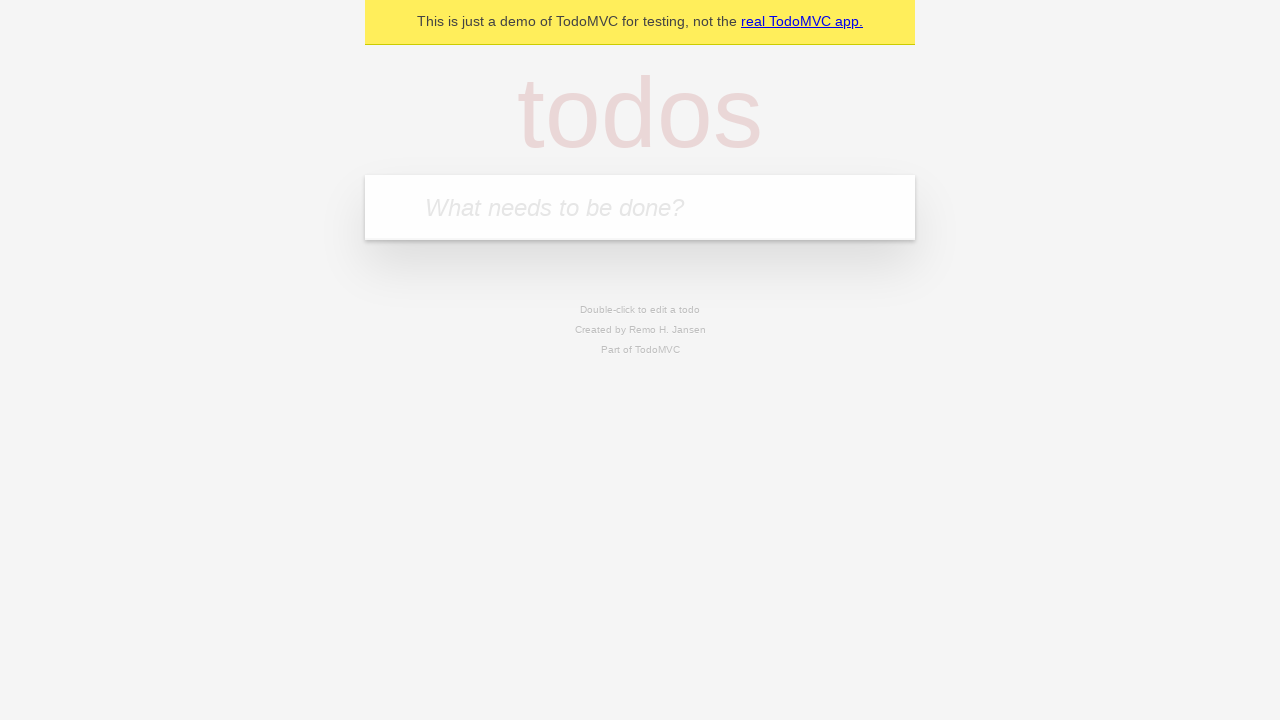

Filled new todo field with 'buy some cheese' on .new-todo
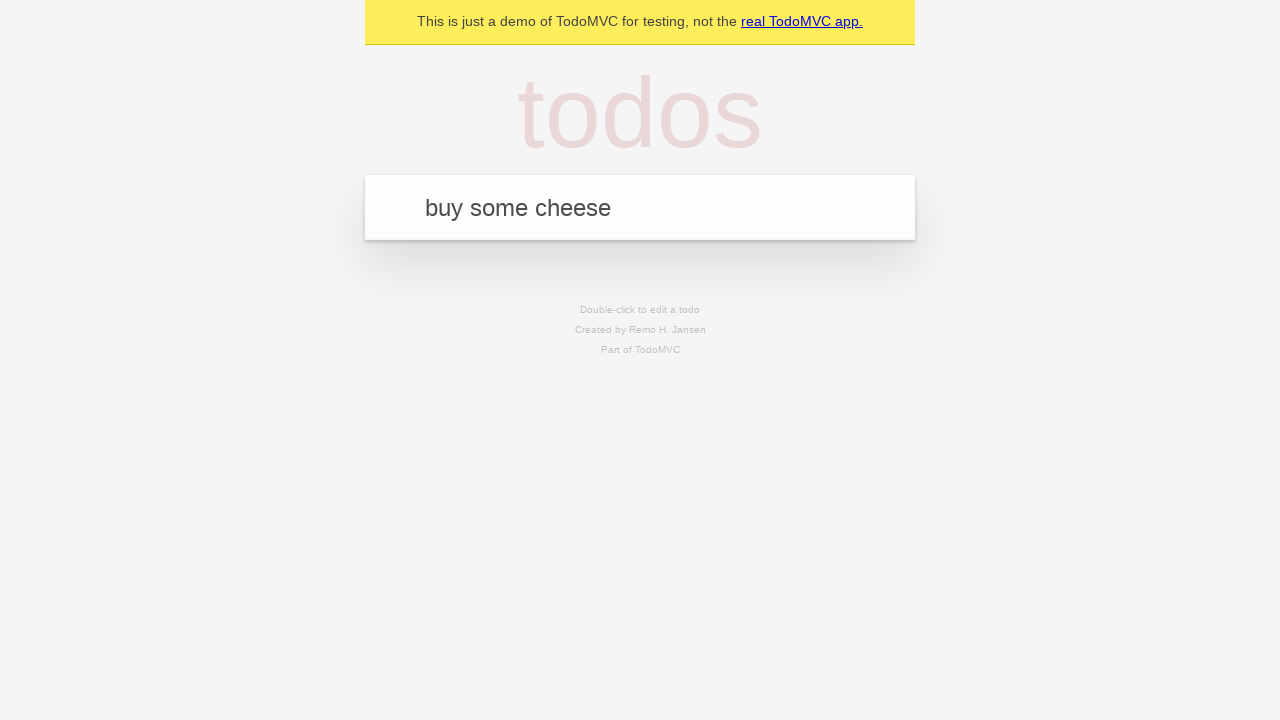

Pressed Enter to add first todo item on .new-todo
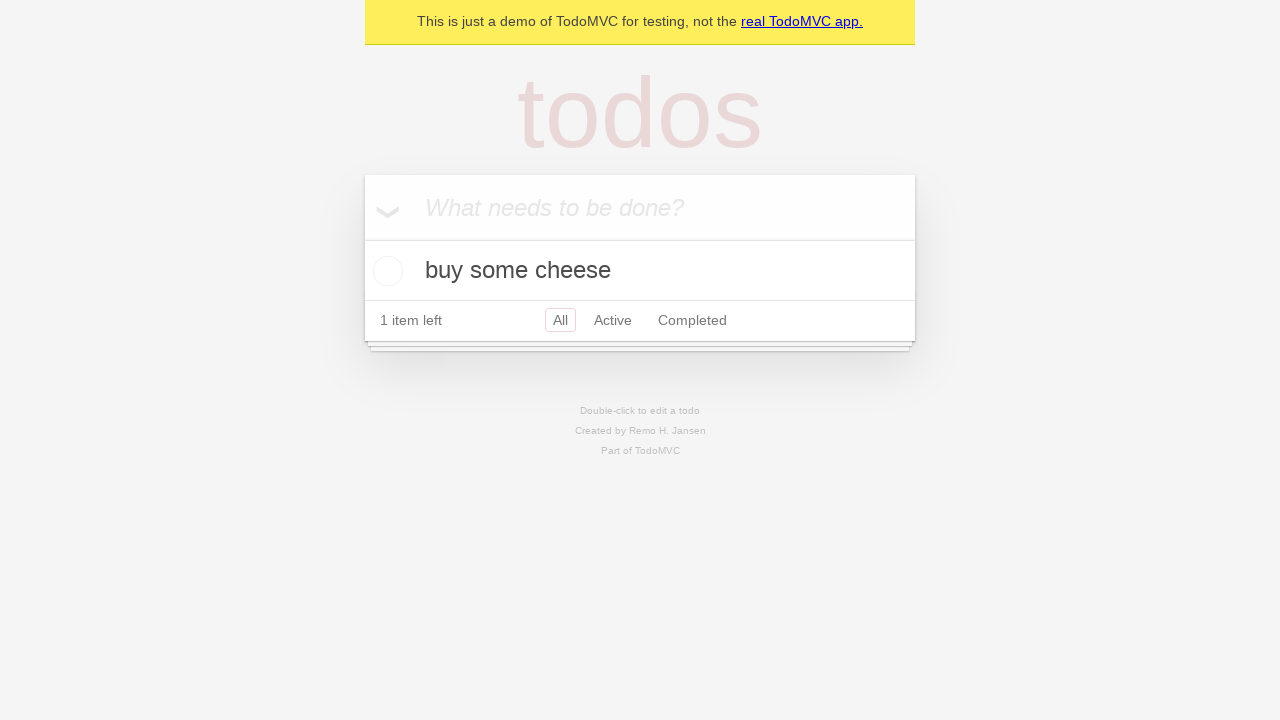

Filled new todo field with 'feed the cat' on .new-todo
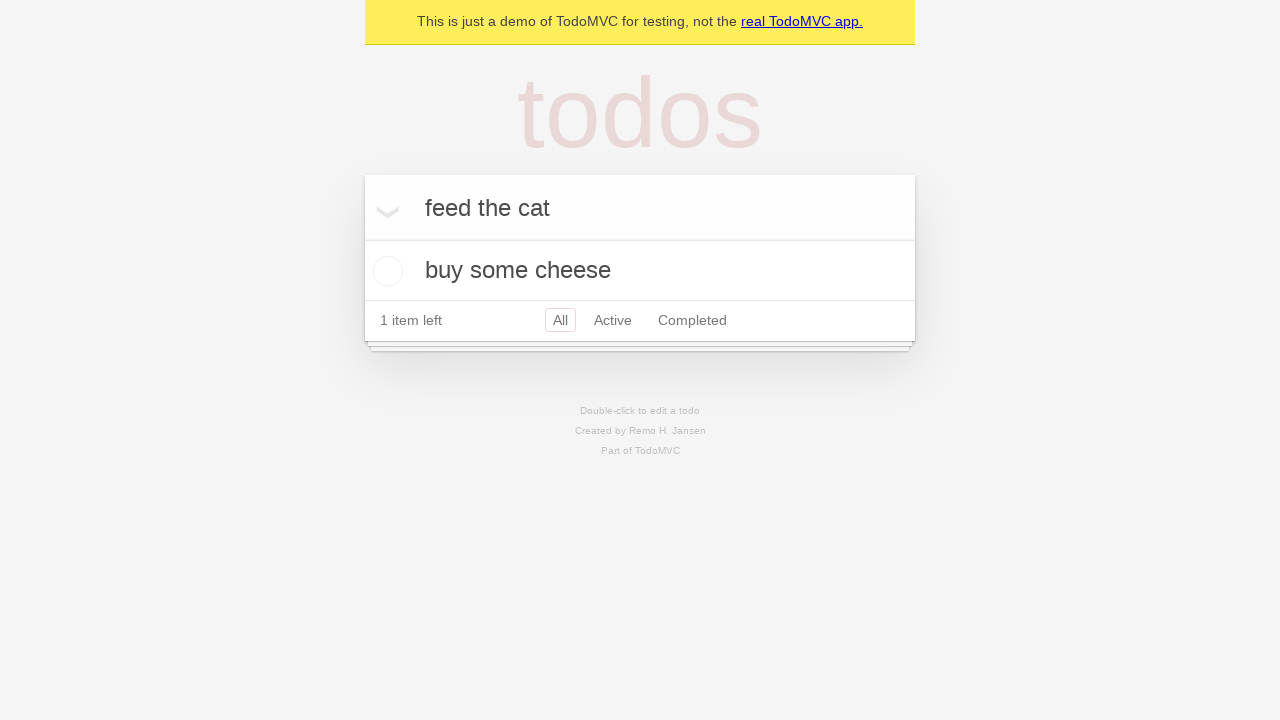

Pressed Enter to add second todo item on .new-todo
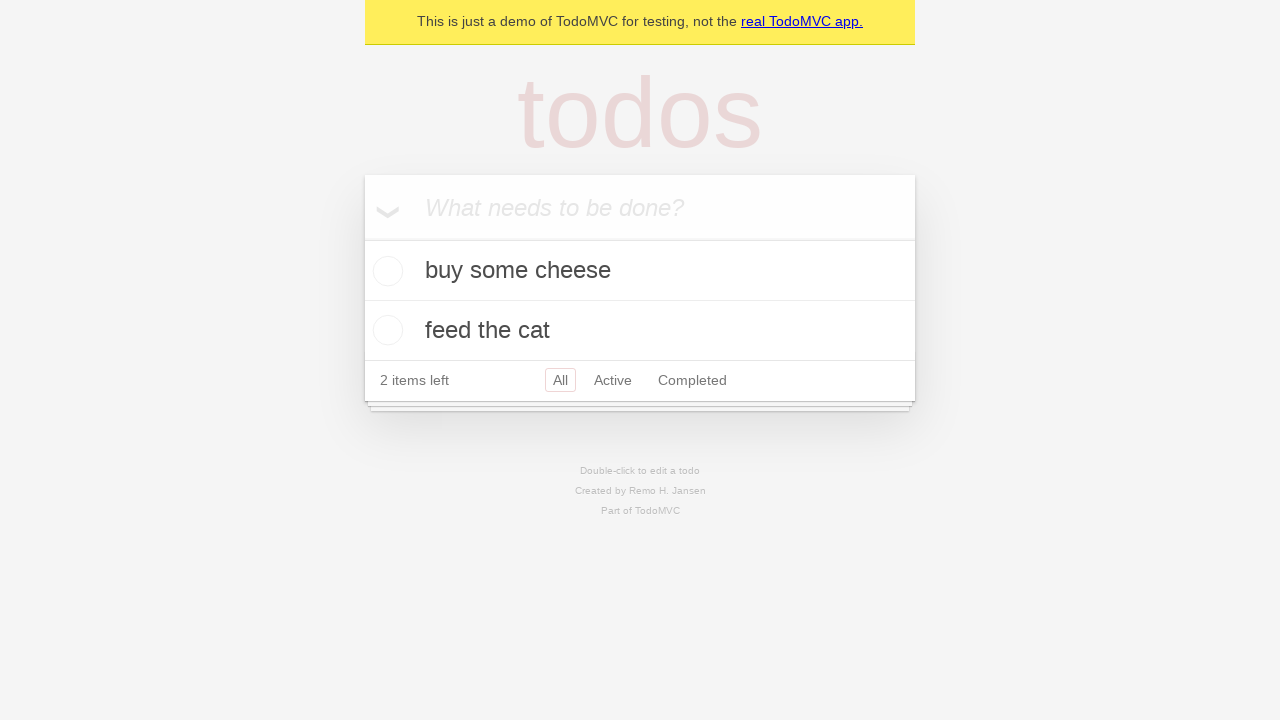

Filled new todo field with 'book a doctors appointment' on .new-todo
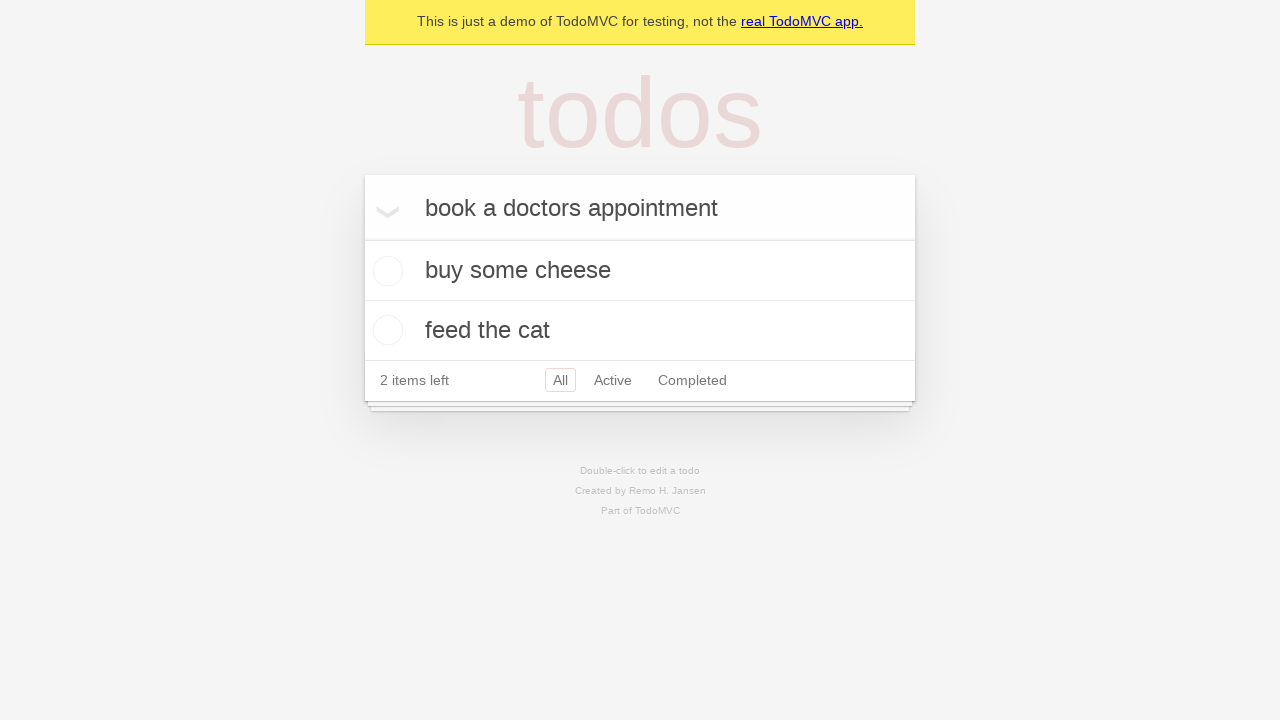

Pressed Enter to add third todo item on .new-todo
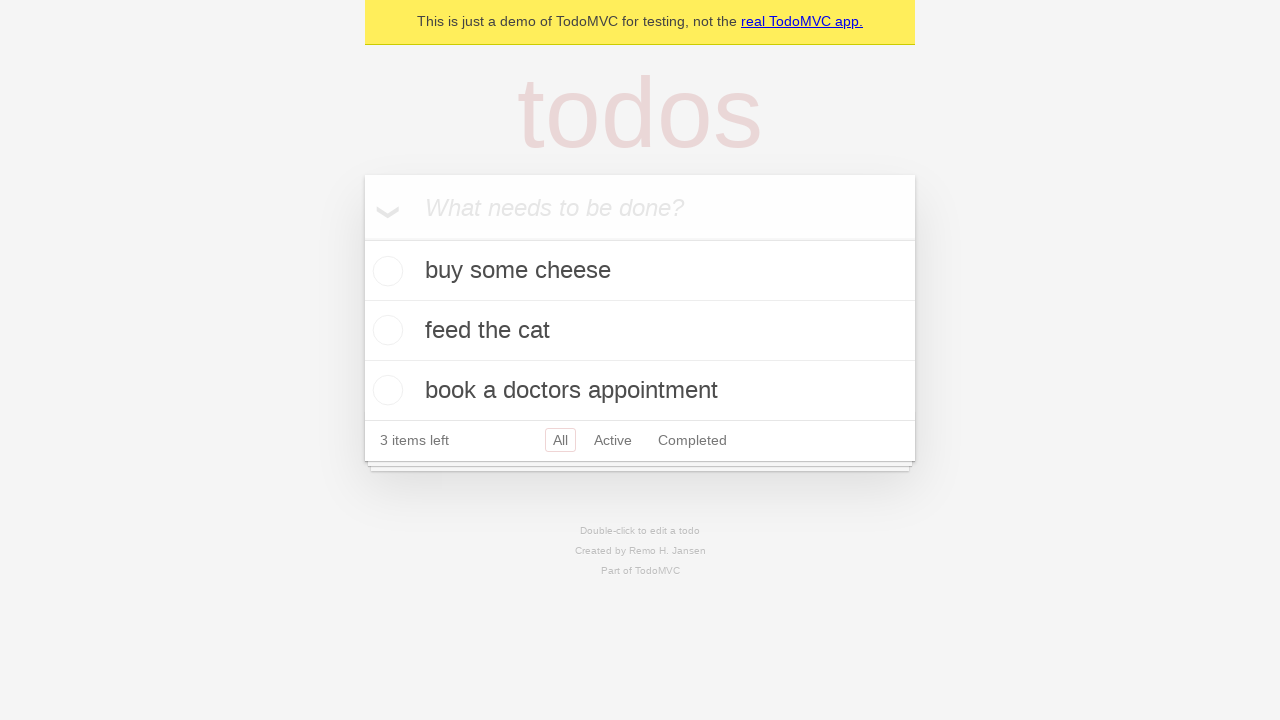

Double-clicked second todo item to enter edit mode at (640, 331) on .todo-list li >> nth=1
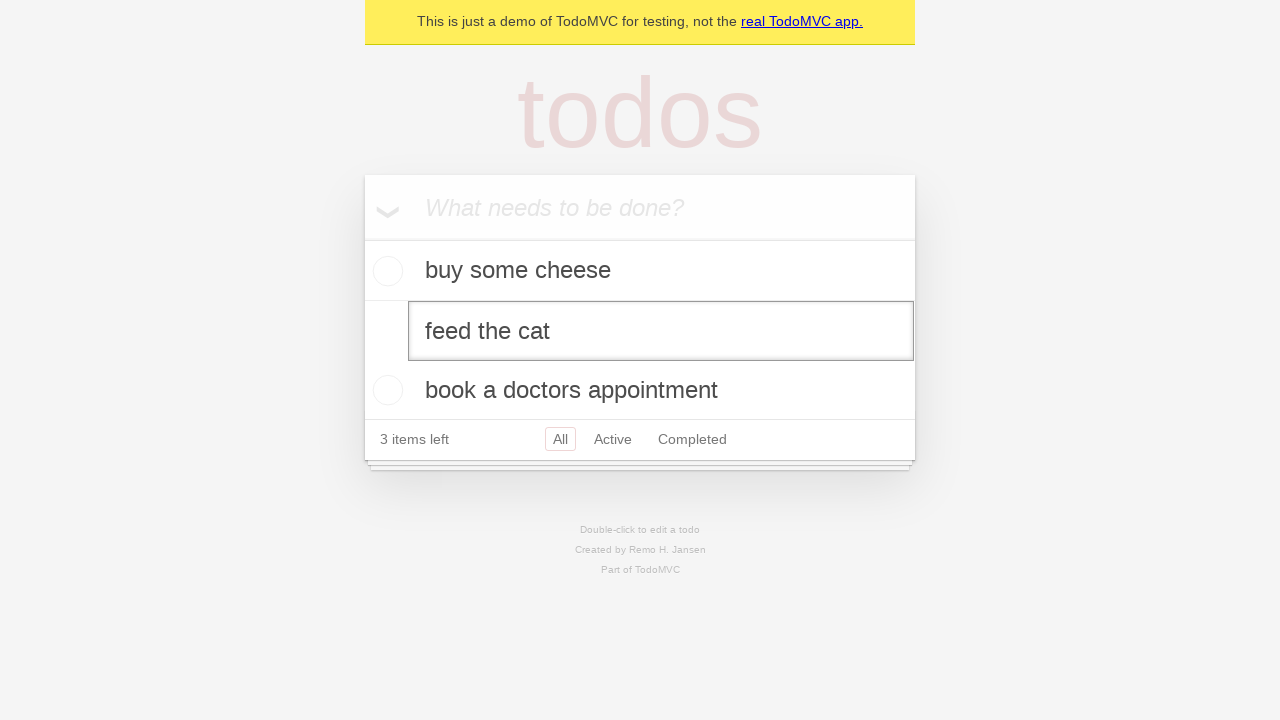

Cleared the text in the edit field on .todo-list li >> nth=1 >> .edit
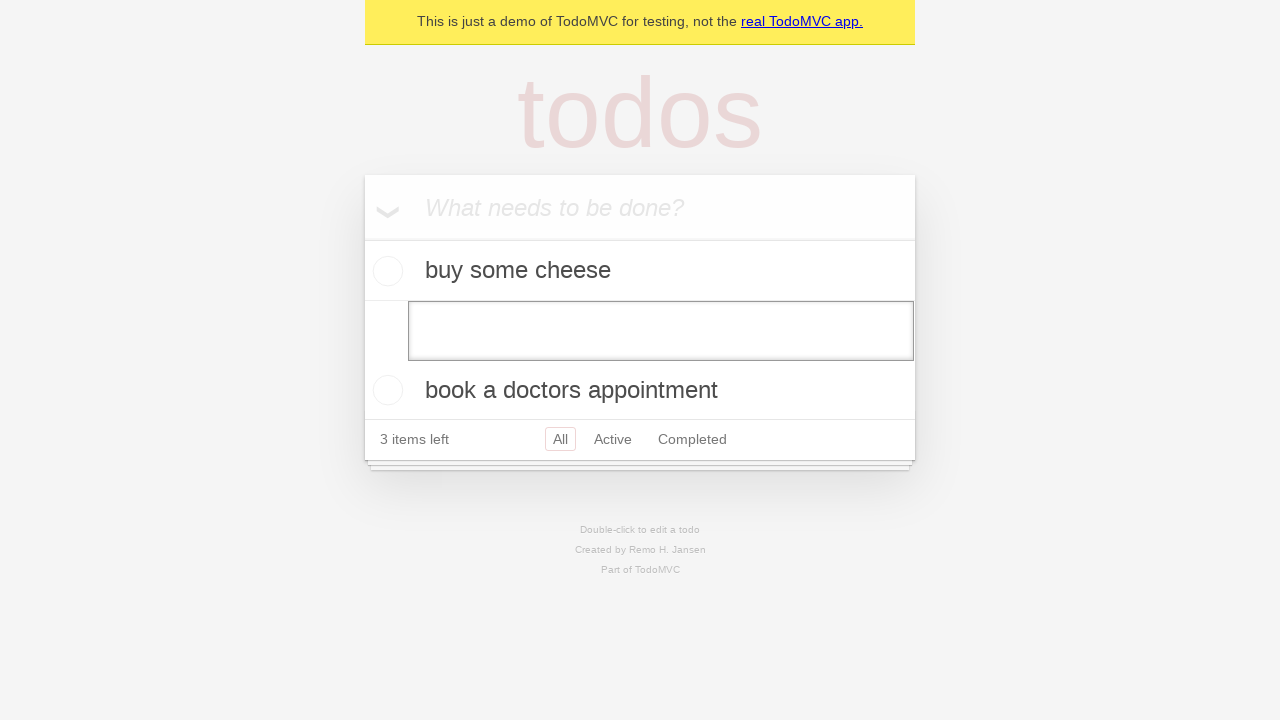

Pressed Enter to confirm empty text, expecting item removal on .todo-list li >> nth=1 >> .edit
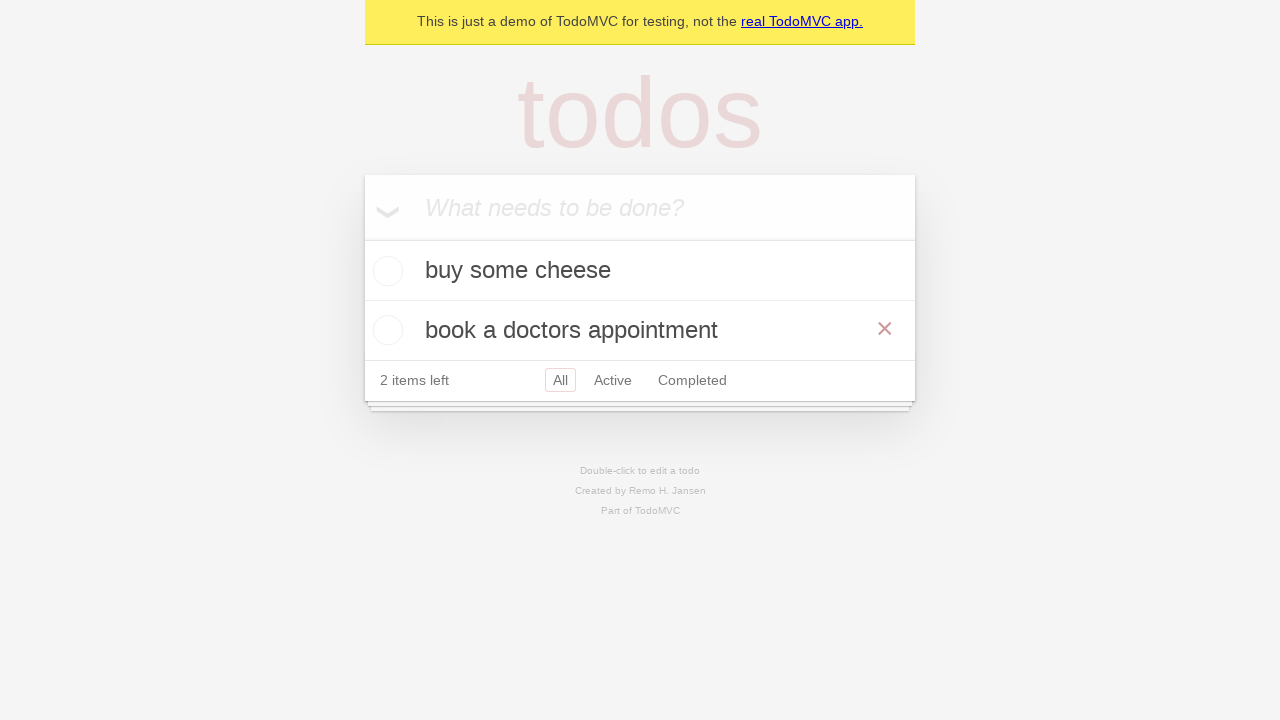

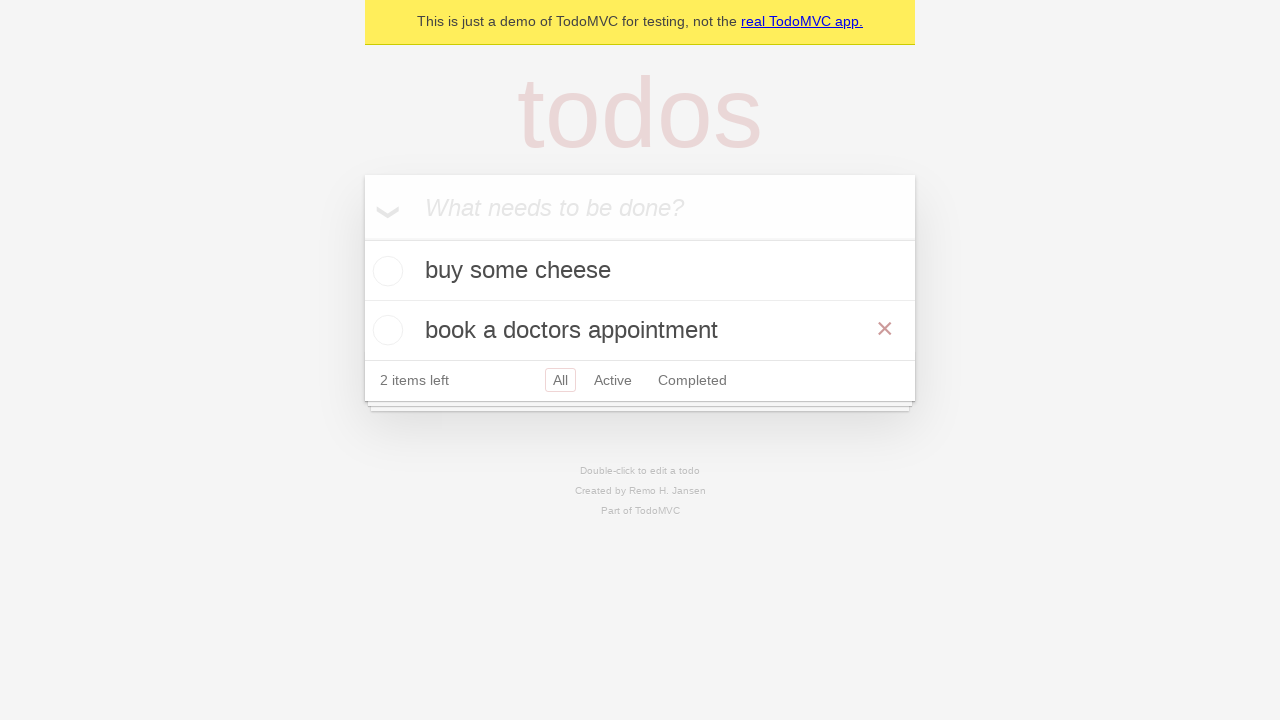